Solves a math puzzle by extracting a value from an image element's attribute, calculating a mathematical function, filling in the answer, selecting checkbox and radio button options, and submitting the form.

Starting URL: http://suninjuly.github.io/get_attribute.html

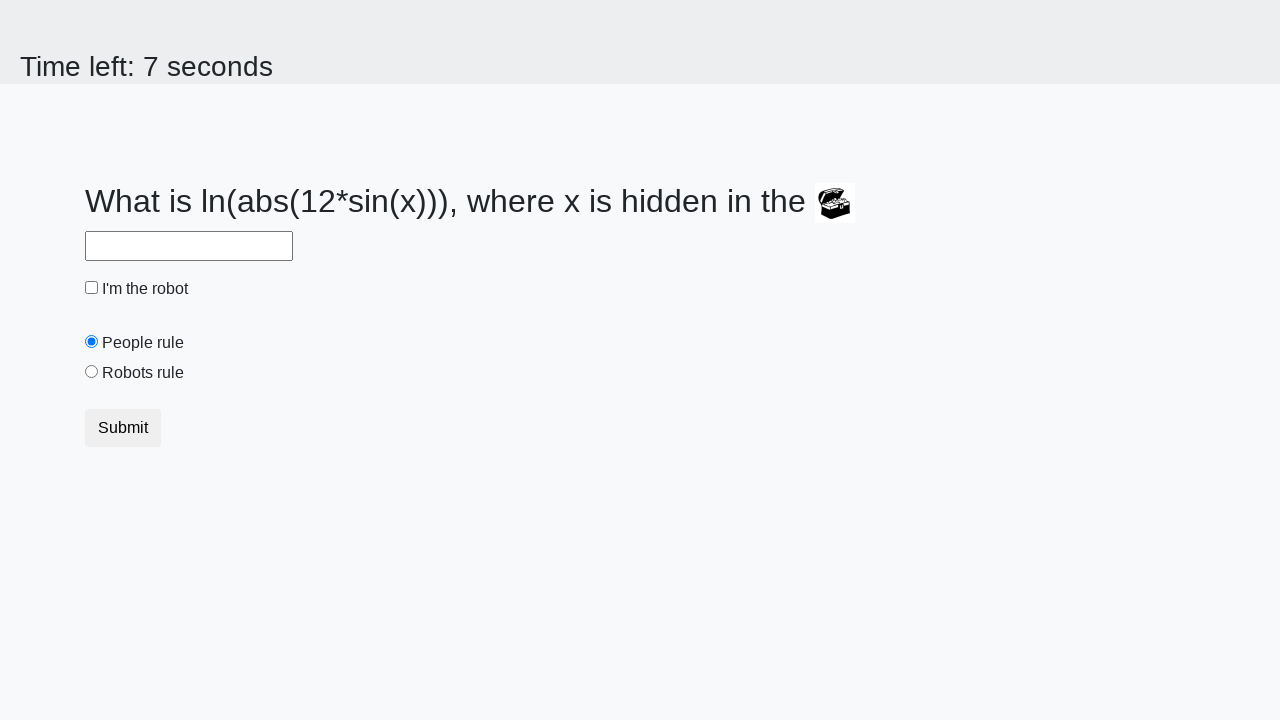

Located treasure image element
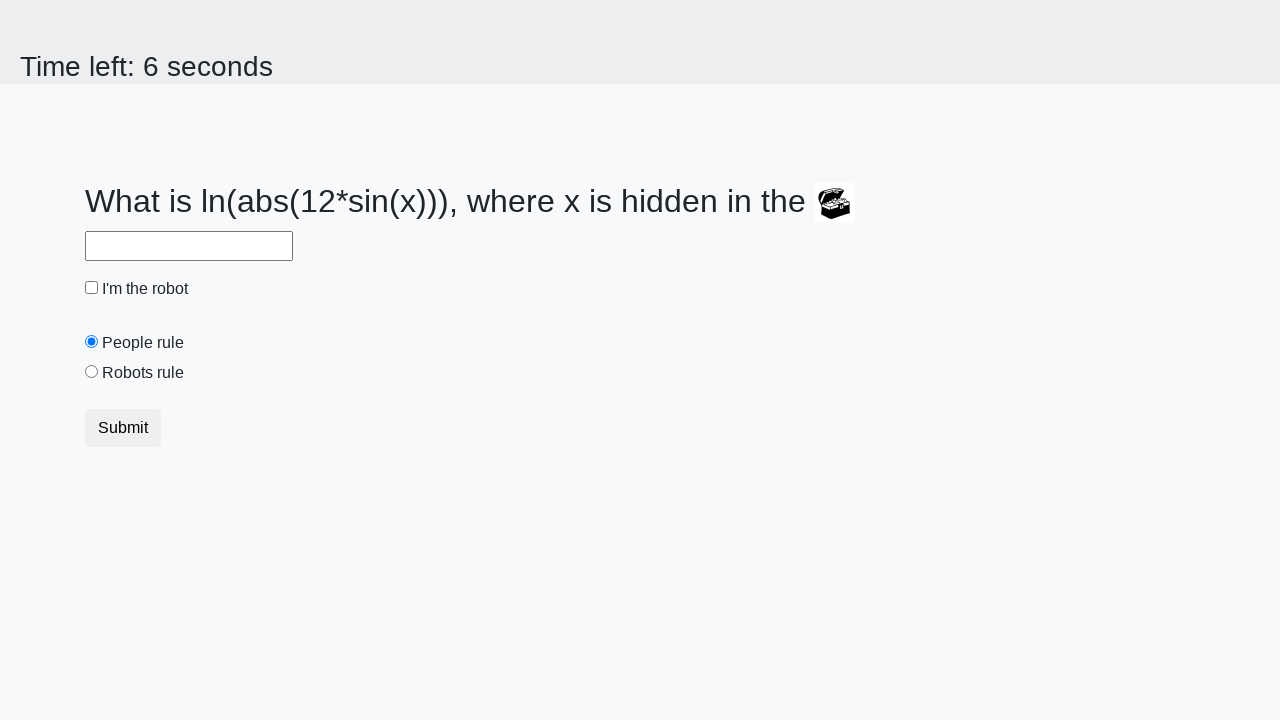

Extracted valuex attribute from treasure image
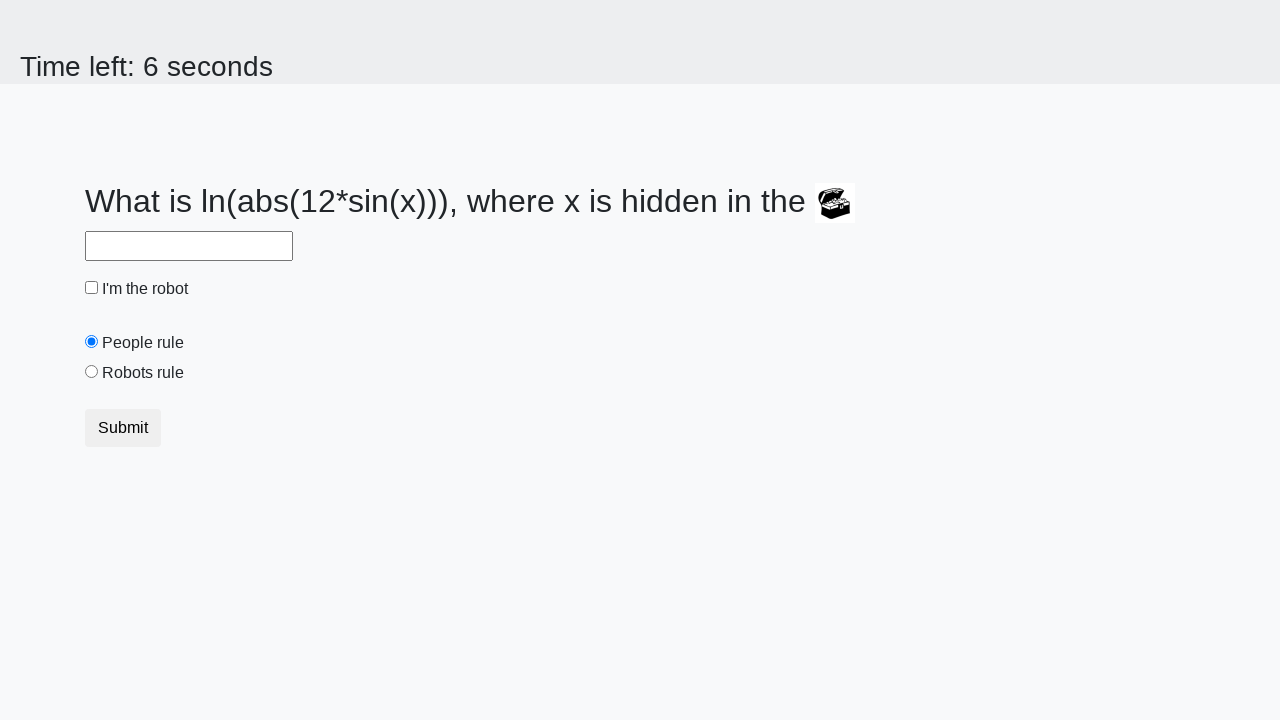

Calculated mathematical function result for the treasure hunt
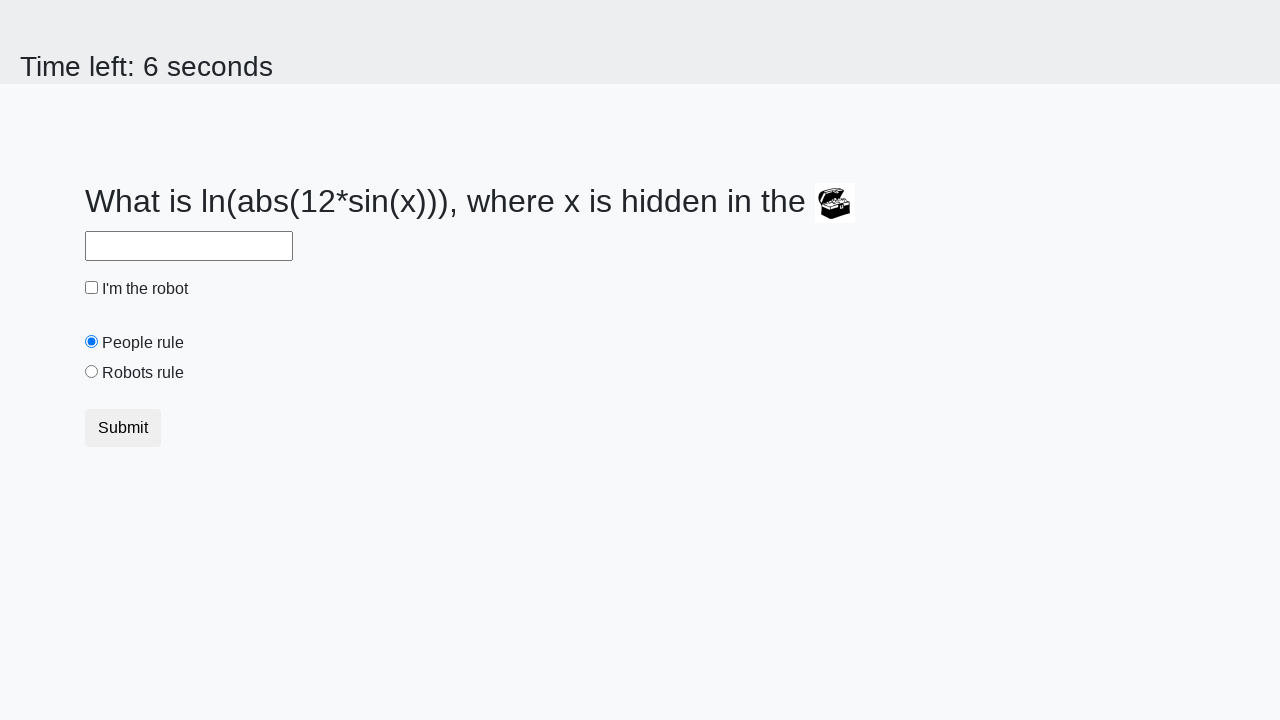

Filled answer field with calculated value on #answer
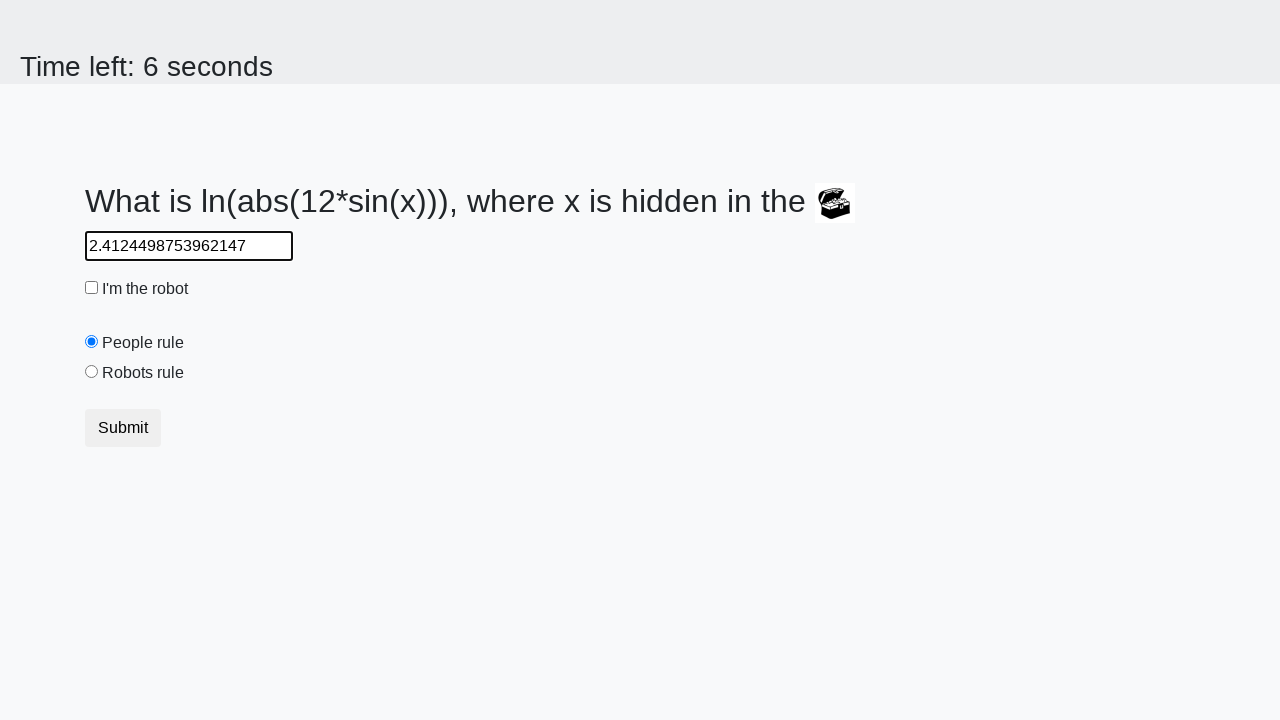

Checked 'I'm the robot' checkbox at (92, 288) on #robotCheckbox
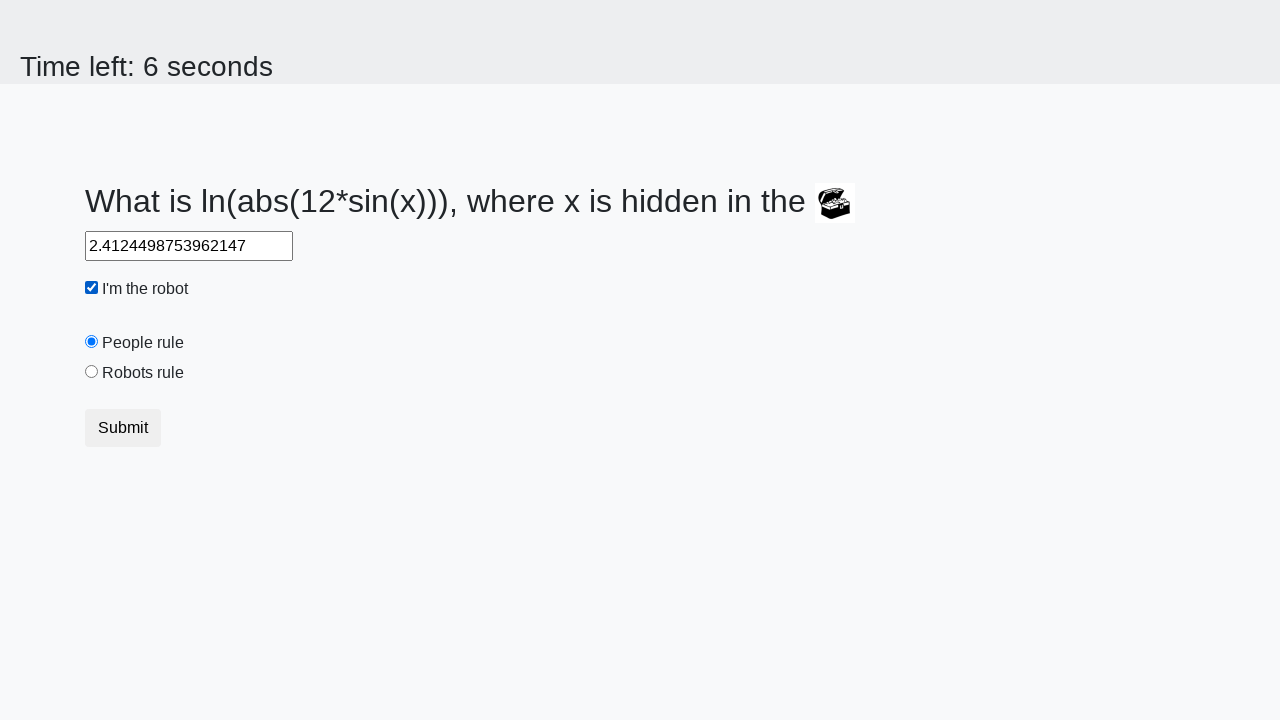

Selected 'Robots rule!' radio button at (92, 372) on #robotsRule
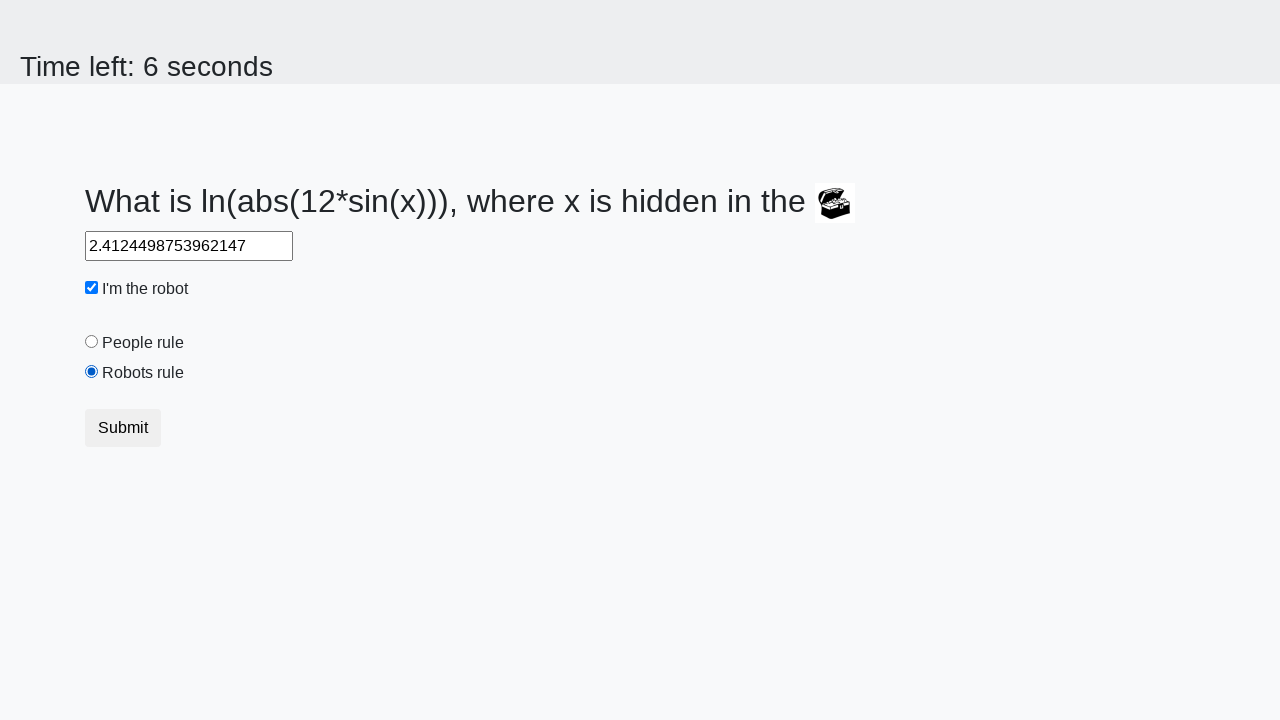

Clicked Submit button to complete the treasure hunt at (123, 428) on button:has-text('Submit')
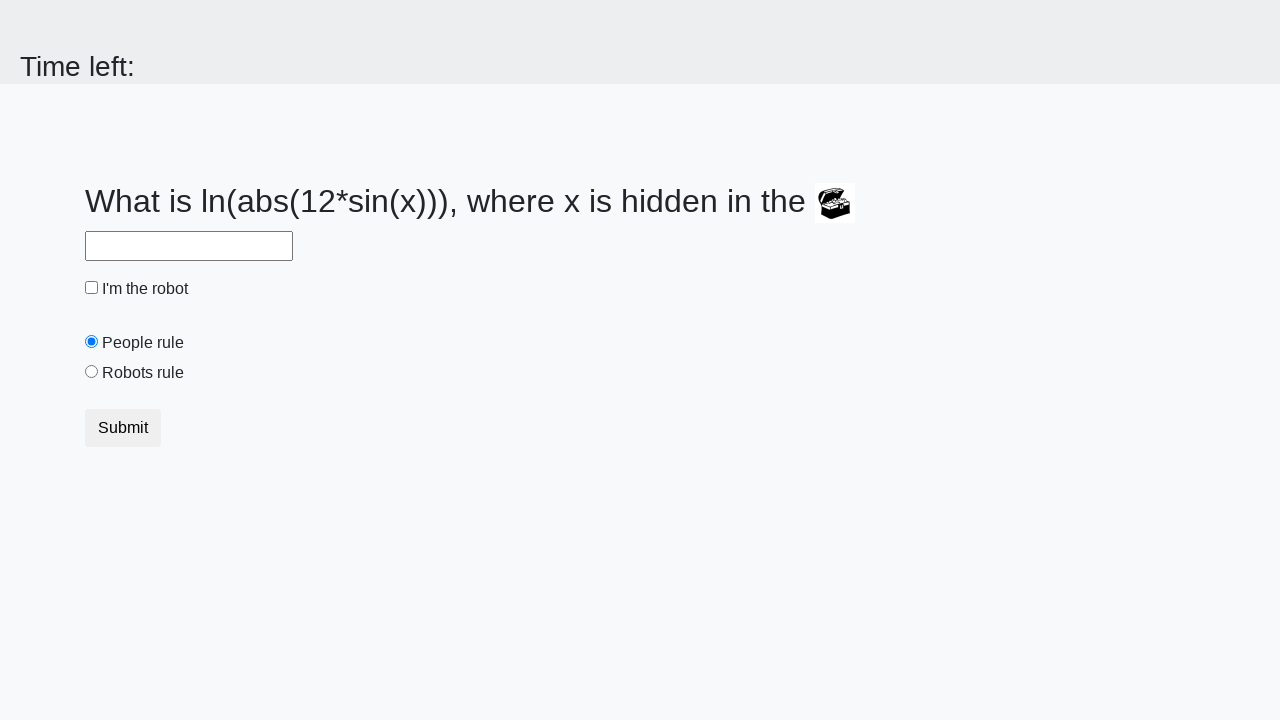

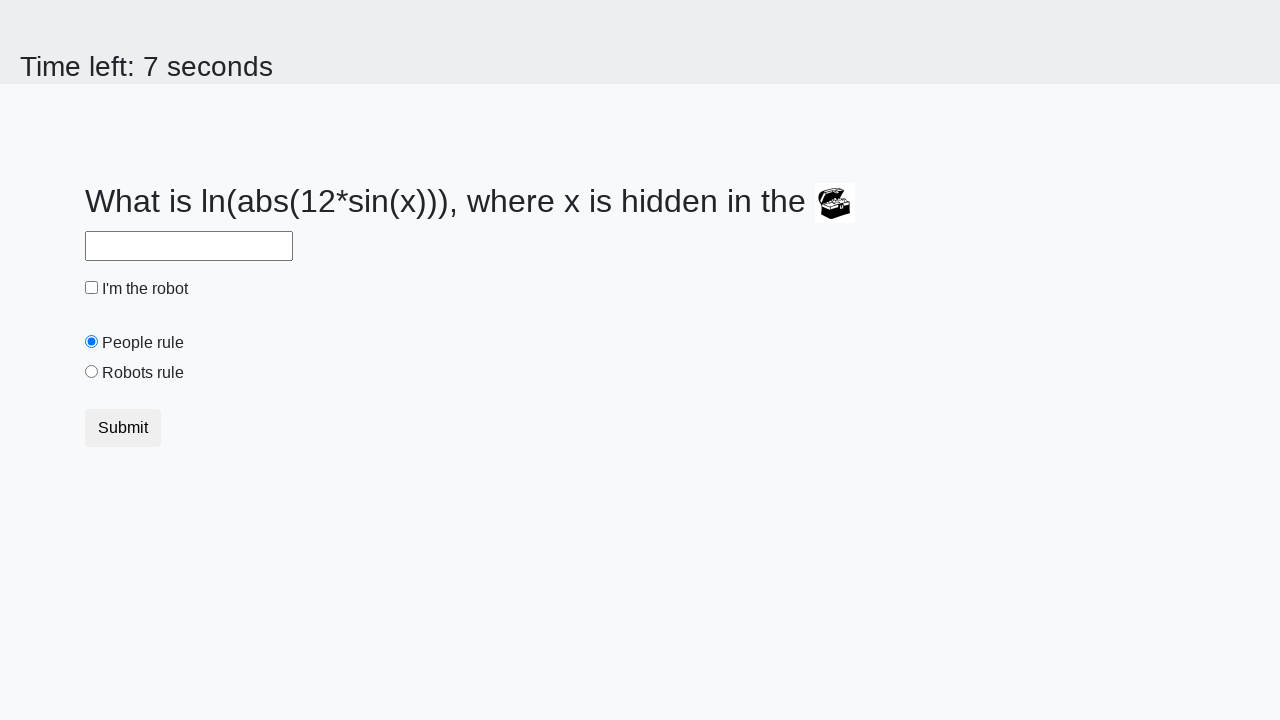